Waits for images to load and hovers over compass image identified by alt text

Starting URL: https://bonigarcia.dev/selenium-webdriver-java/loading-images.html

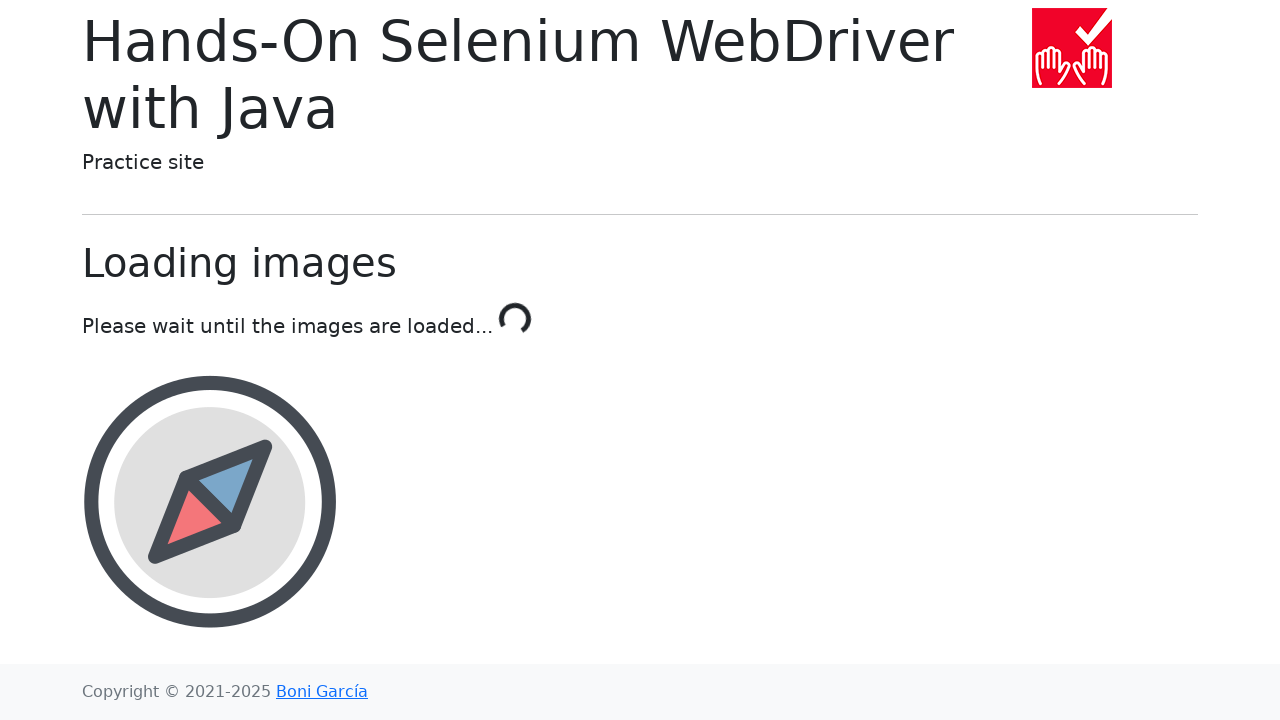

Navigated to loading images page
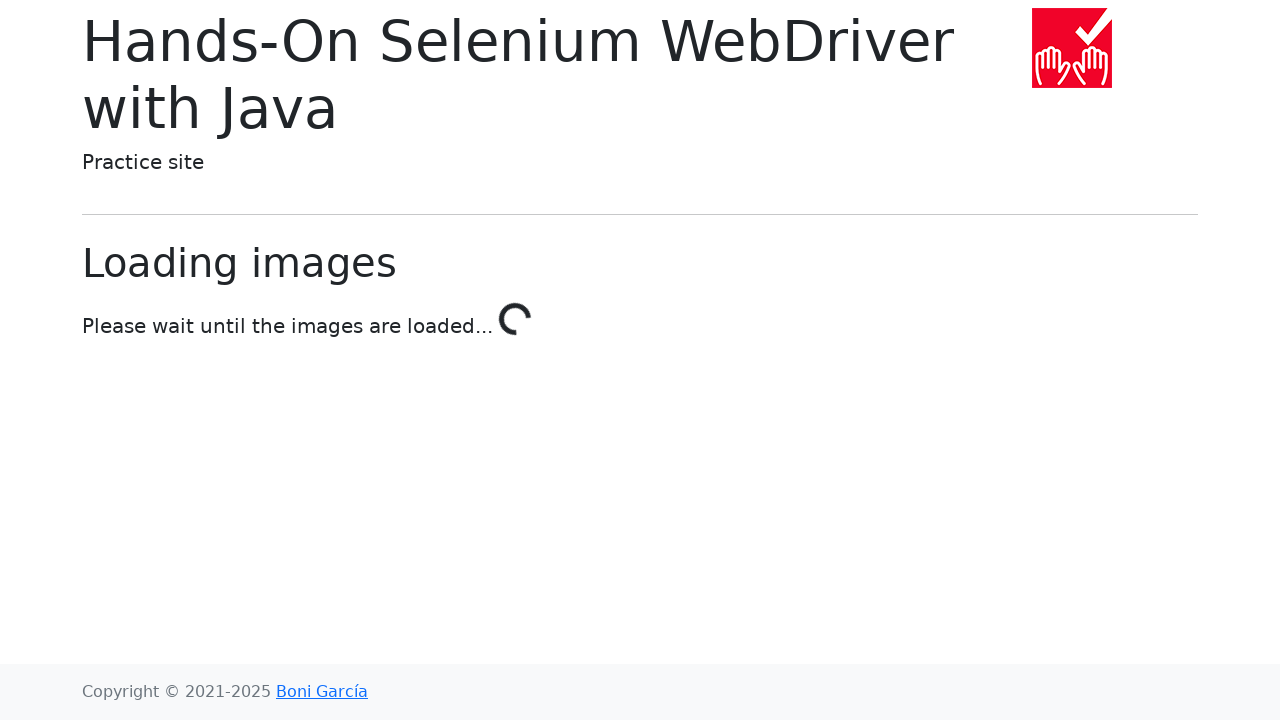

Waited 5 seconds for images to load
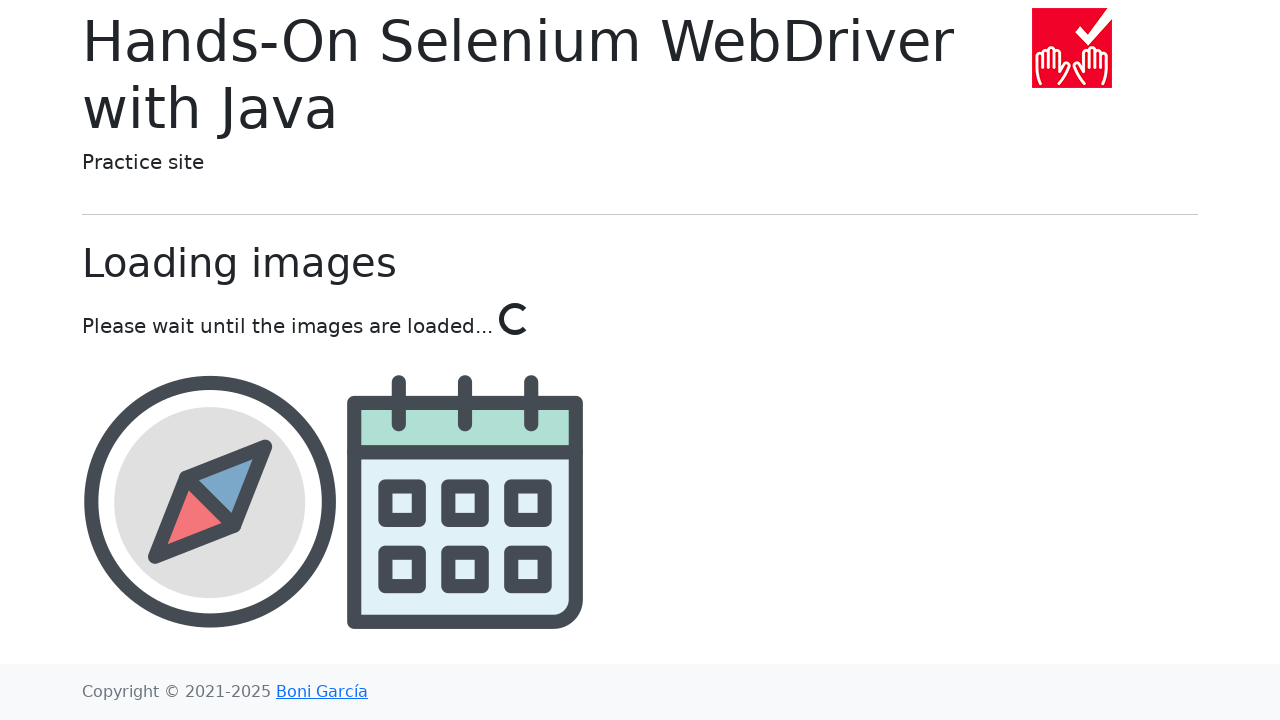

Hovered over compass image identified by alt text at (210, 501) on internal:attr=[alt="compass"i]
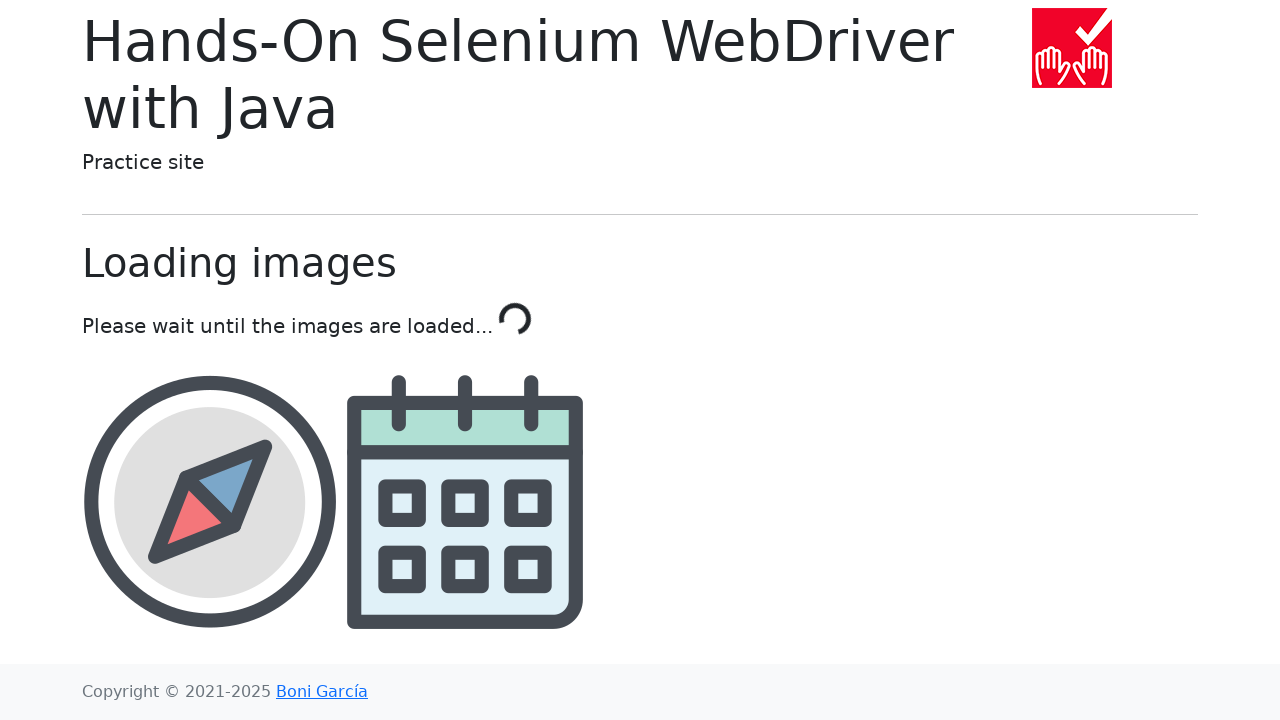

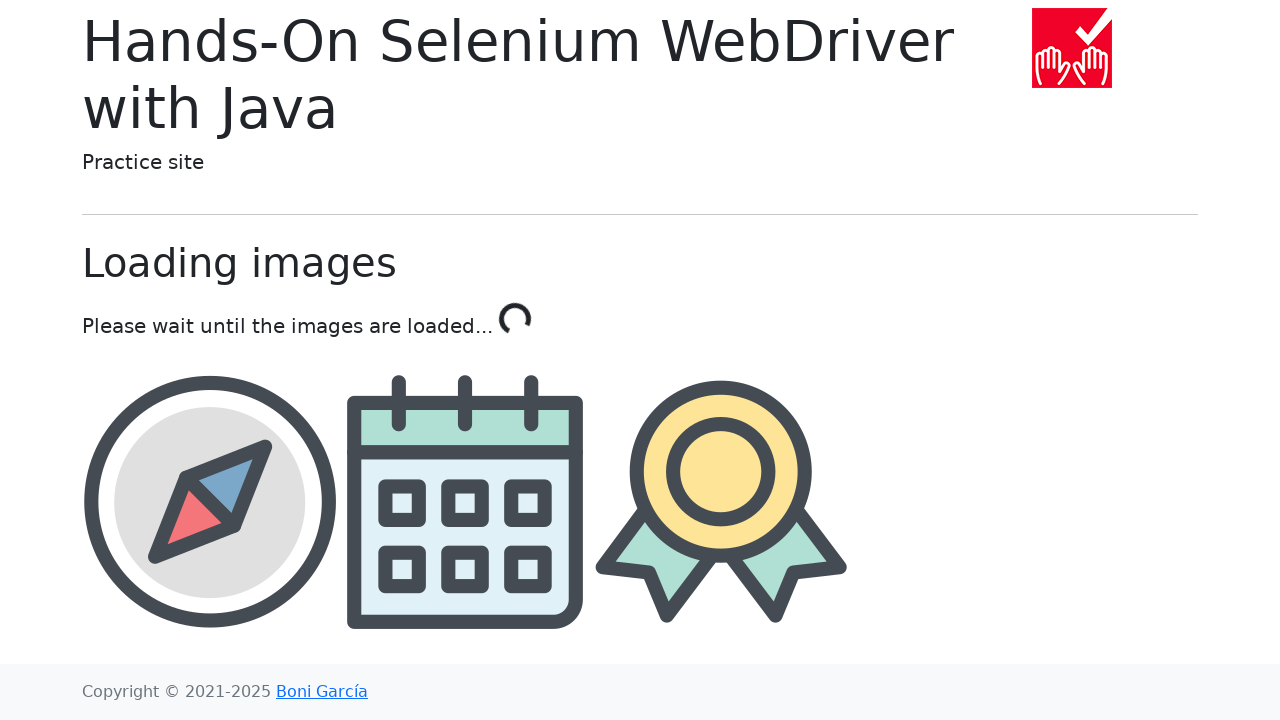